Tests jQuery UI drag and drop functionality by dragging an element and dropping it onto a target area within an iframe

Starting URL: https://jqueryui.com/droppable/

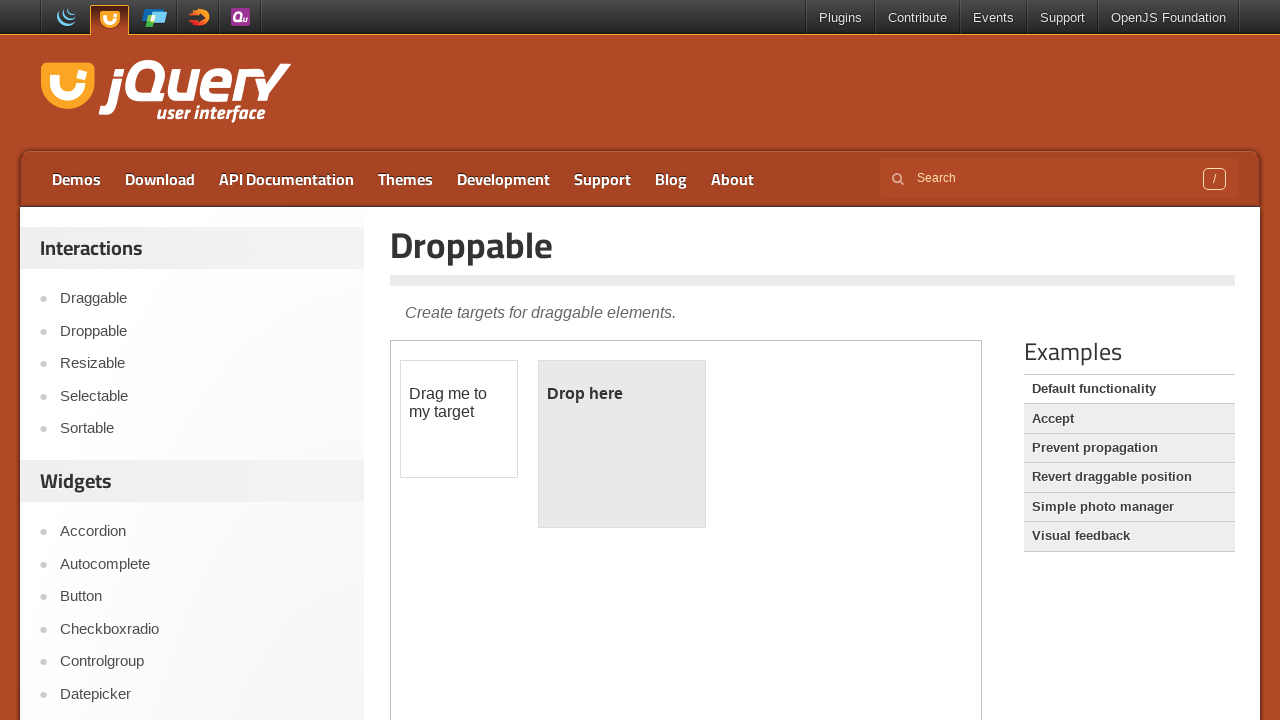

Located the demo iframe for jQuery UI droppable test
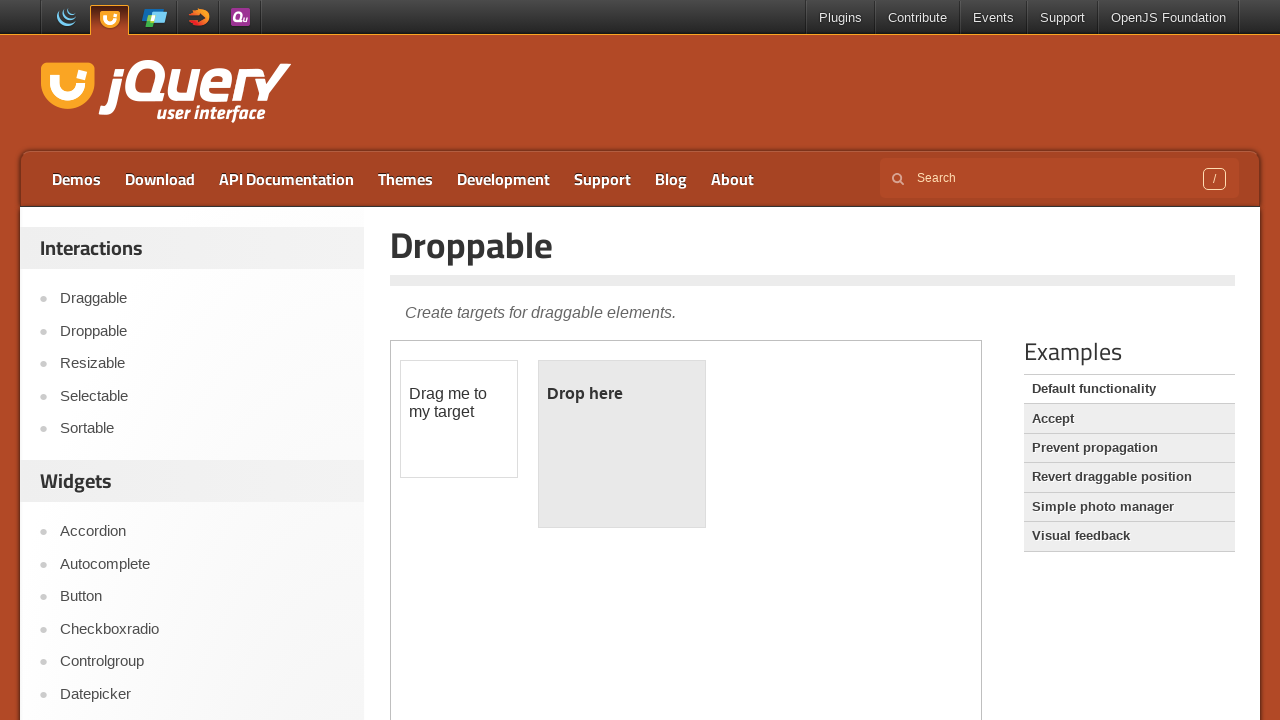

Located the draggable element within iframe
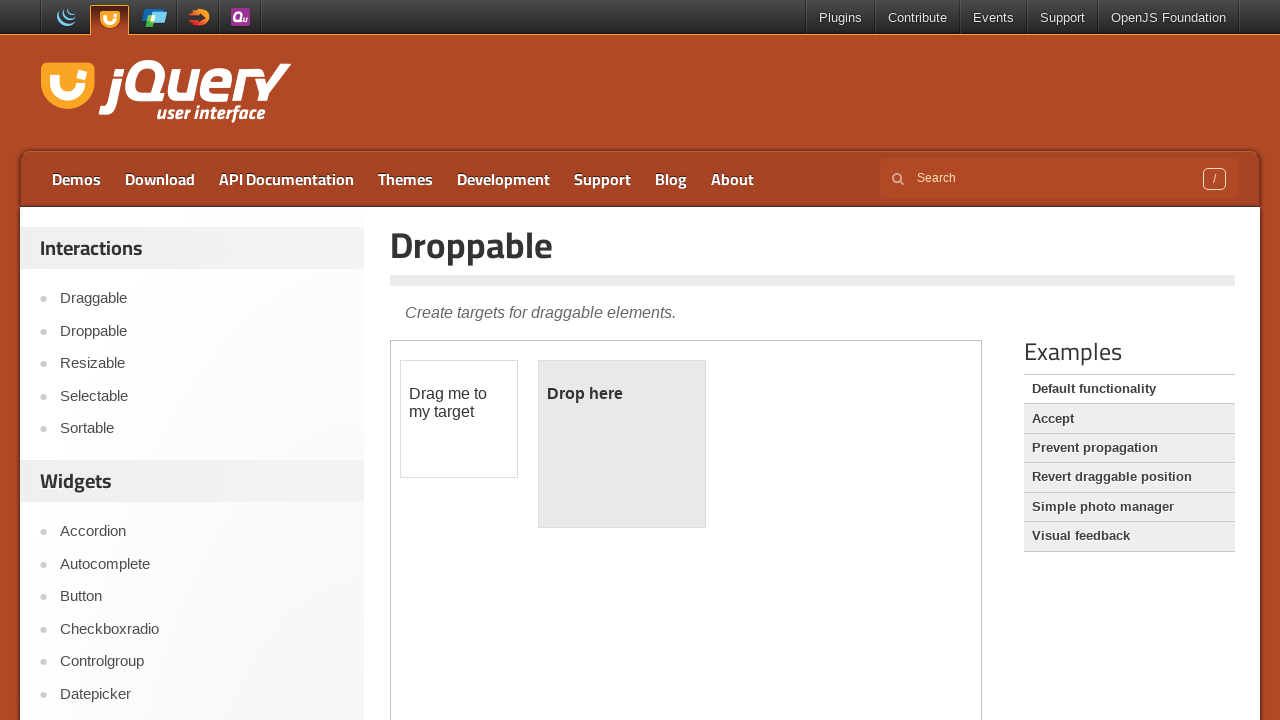

Located the droppable target element within iframe
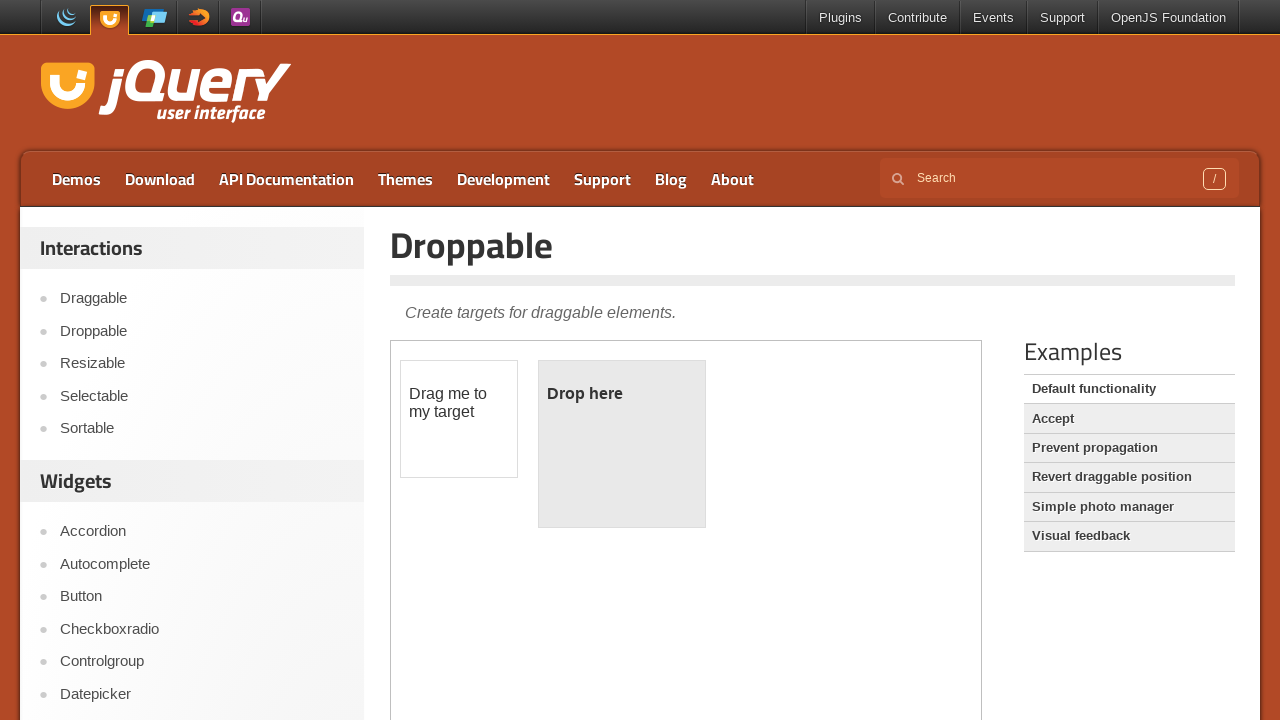

Dragged the draggable element and dropped it onto the droppable target at (622, 444)
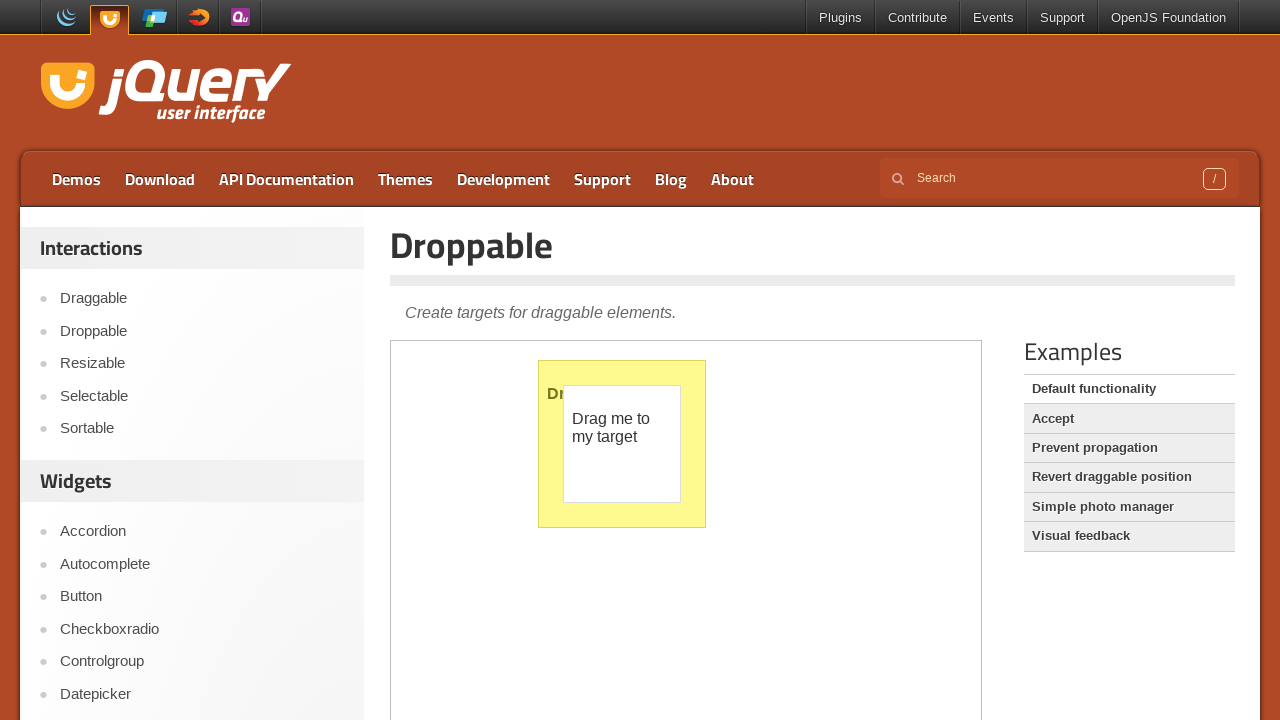

Located the 'Dropped!' confirmation text
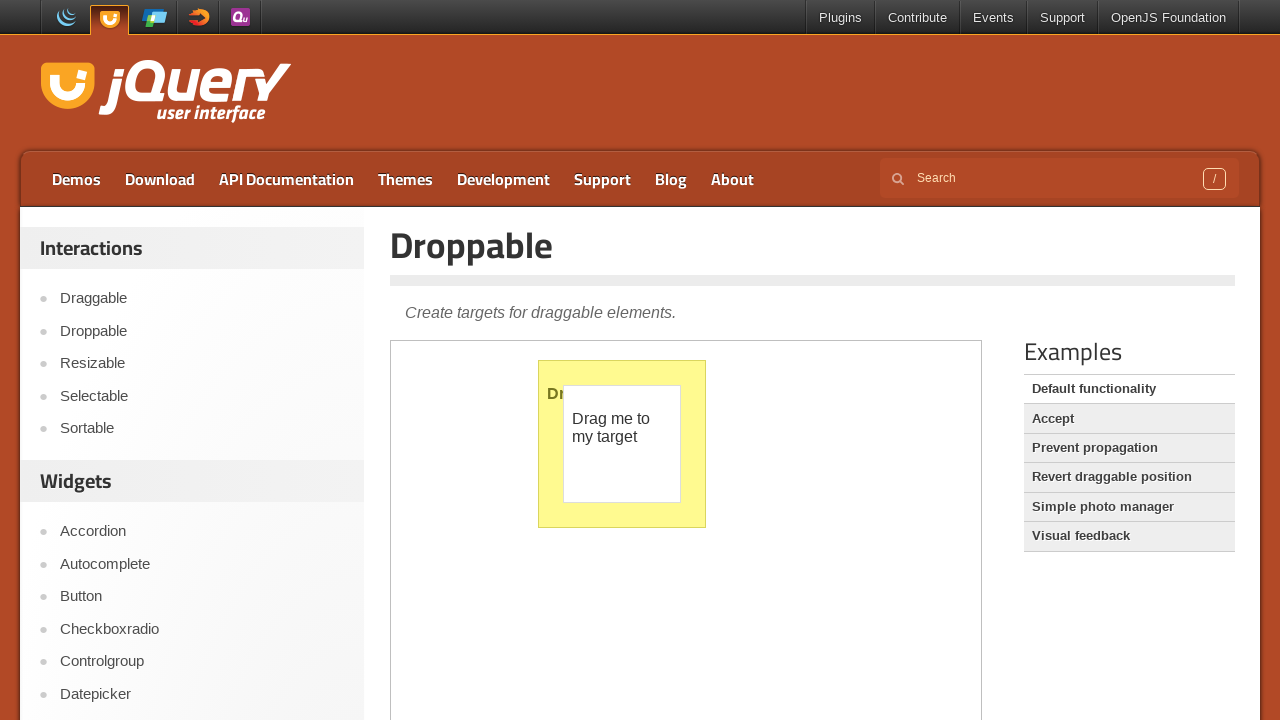

Verified that 'Dropped!' text confirms successful drag and drop operation
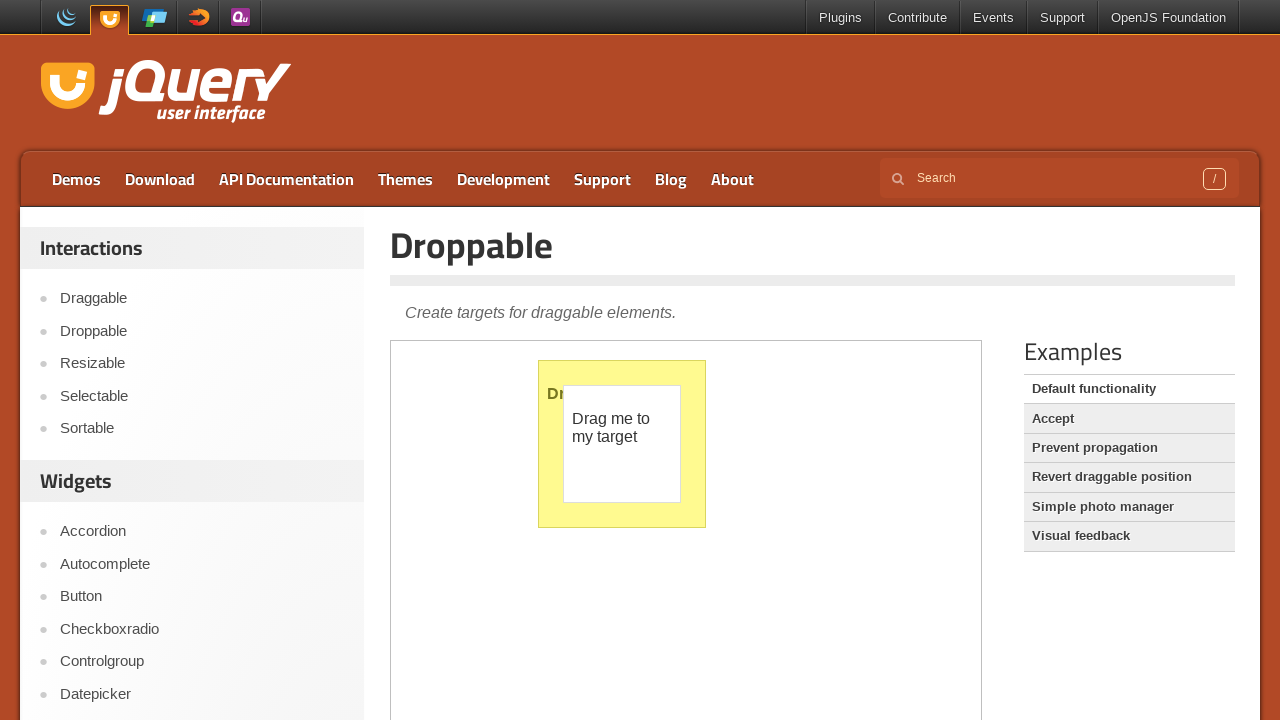

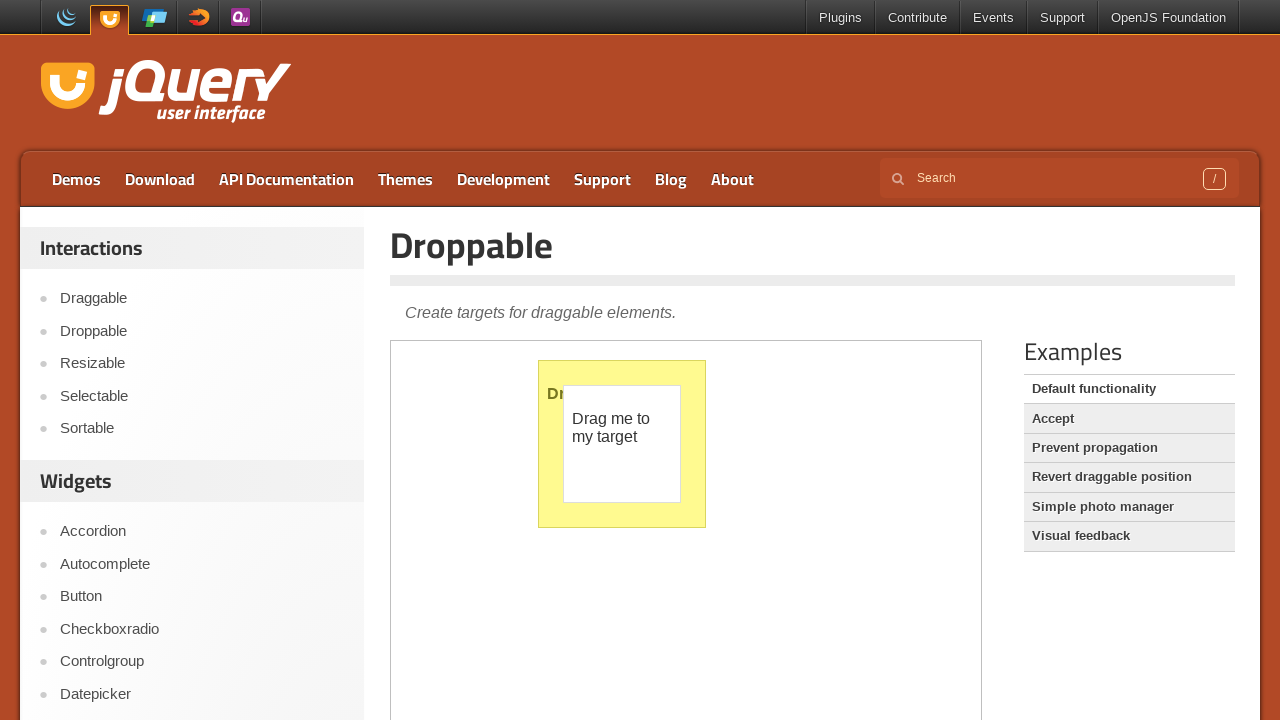